Tests modal dialog functionality by opening a modal, clicking within the modal body, clicking OK and Close buttons, then repeating the process to verify modal interaction works consistently.

Starting URL: https://formy-project.herokuapp.com/modal

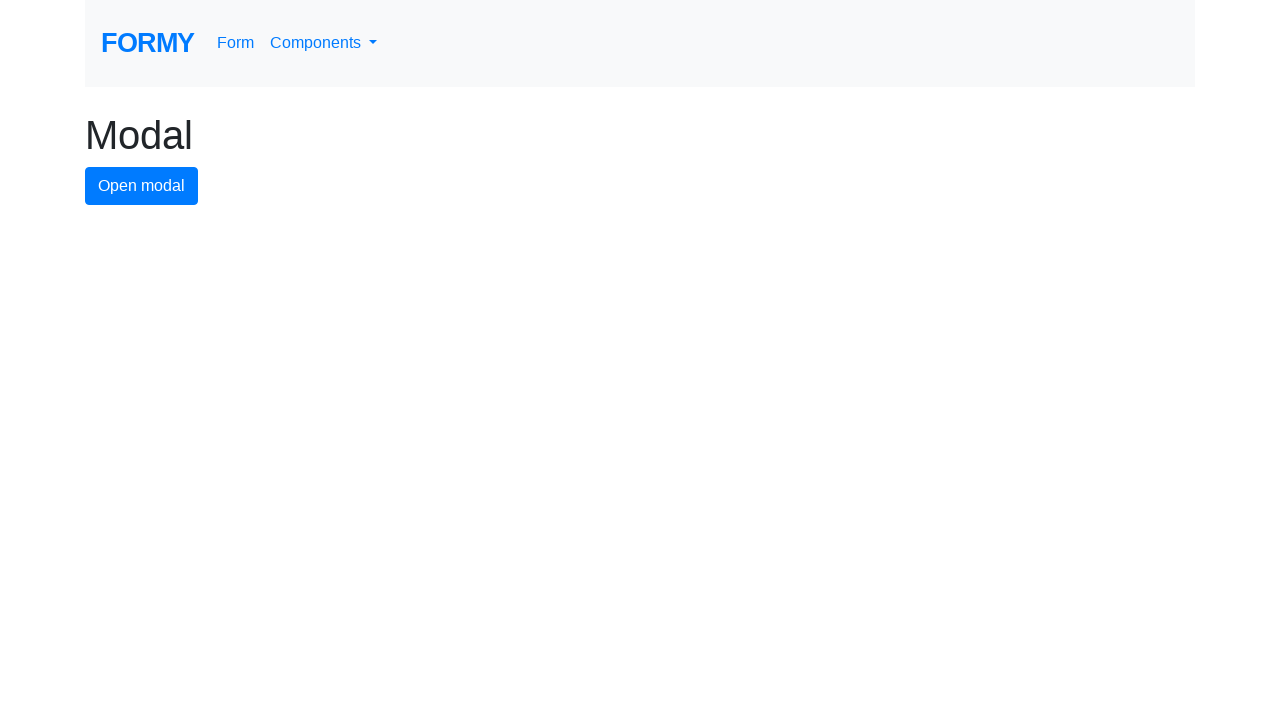

Clicked button to open modal dialog at (142, 186) on #modal-button
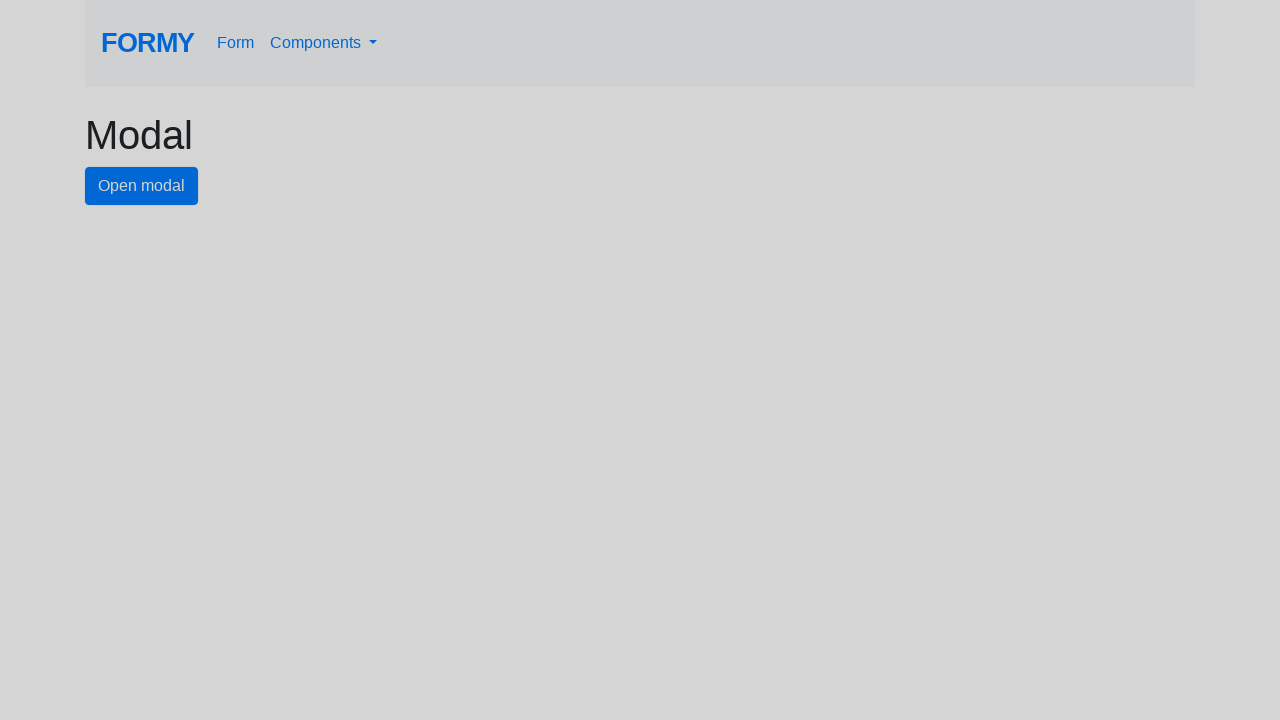

Modal dialog appeared
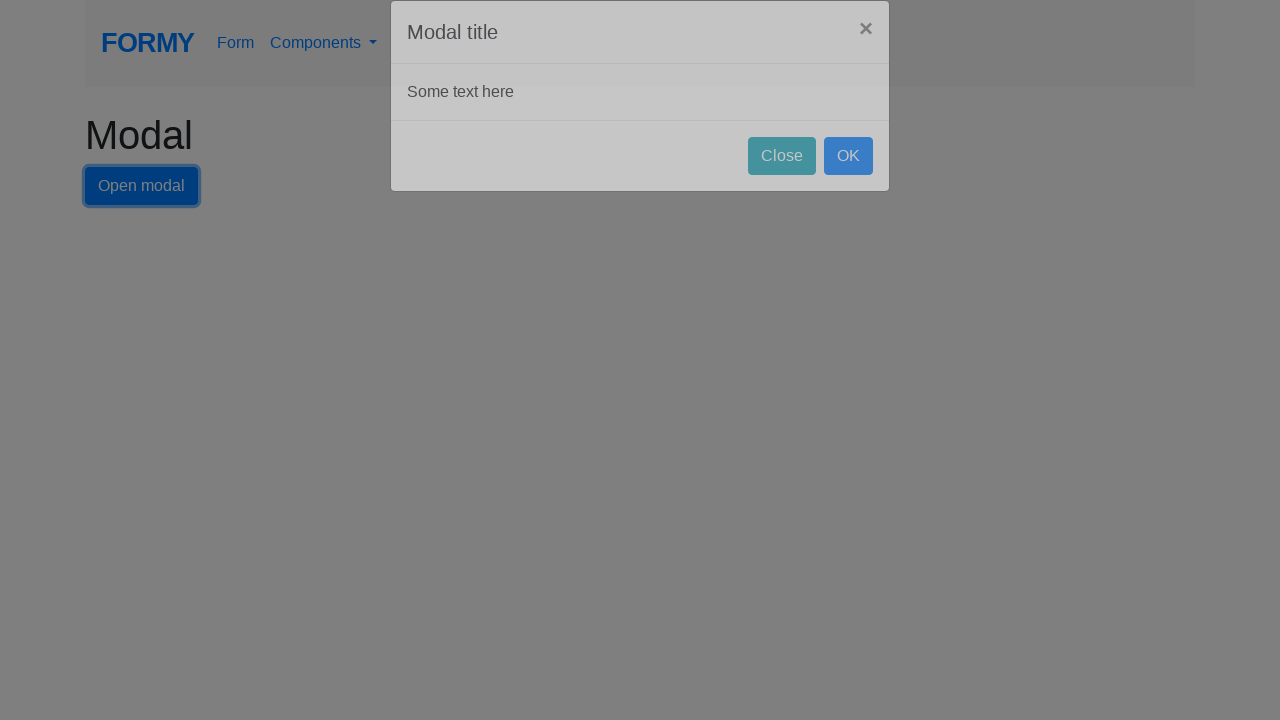

Clicked within modal body at (640, 120) on xpath=//div[@id='exampleModal']/div/div/div[2]
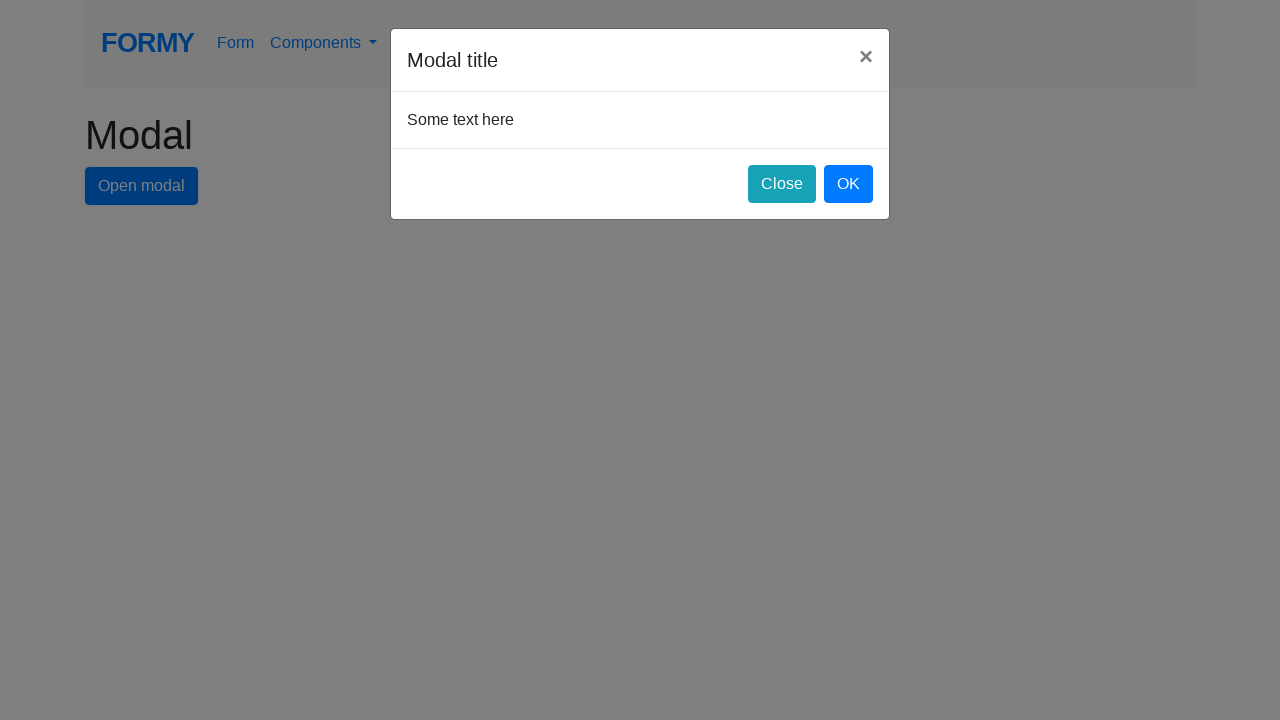

Clicked within modal body again at (640, 120) on xpath=//div[@id='exampleModal']/div/div/div[2]
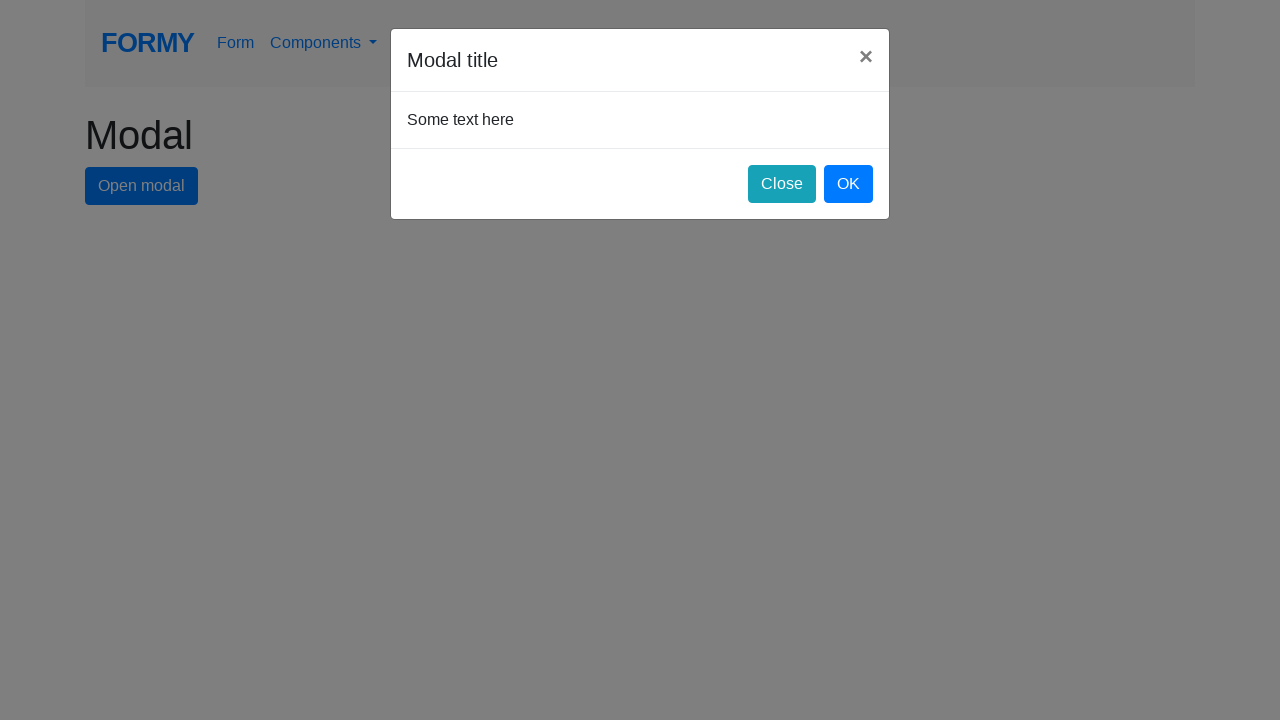

Clicked OK button on modal at (848, 184) on #ok-button
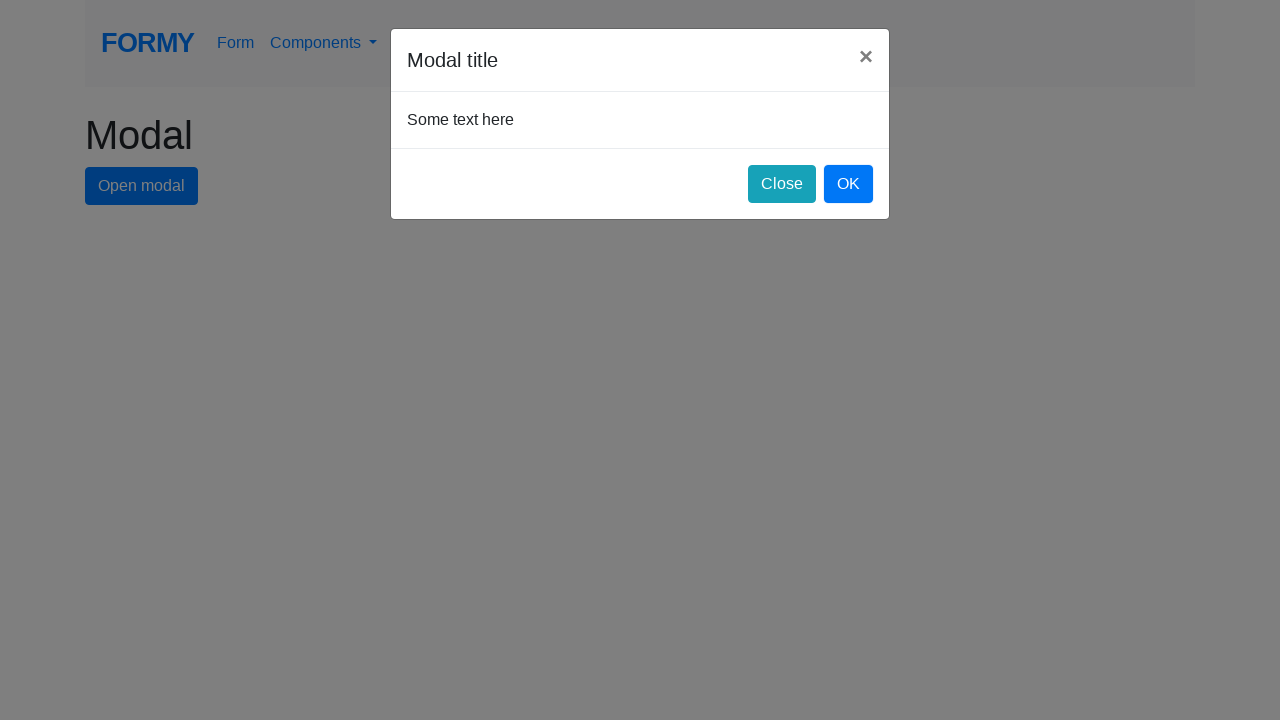

Clicked Close button to close modal at (782, 184) on #close-button
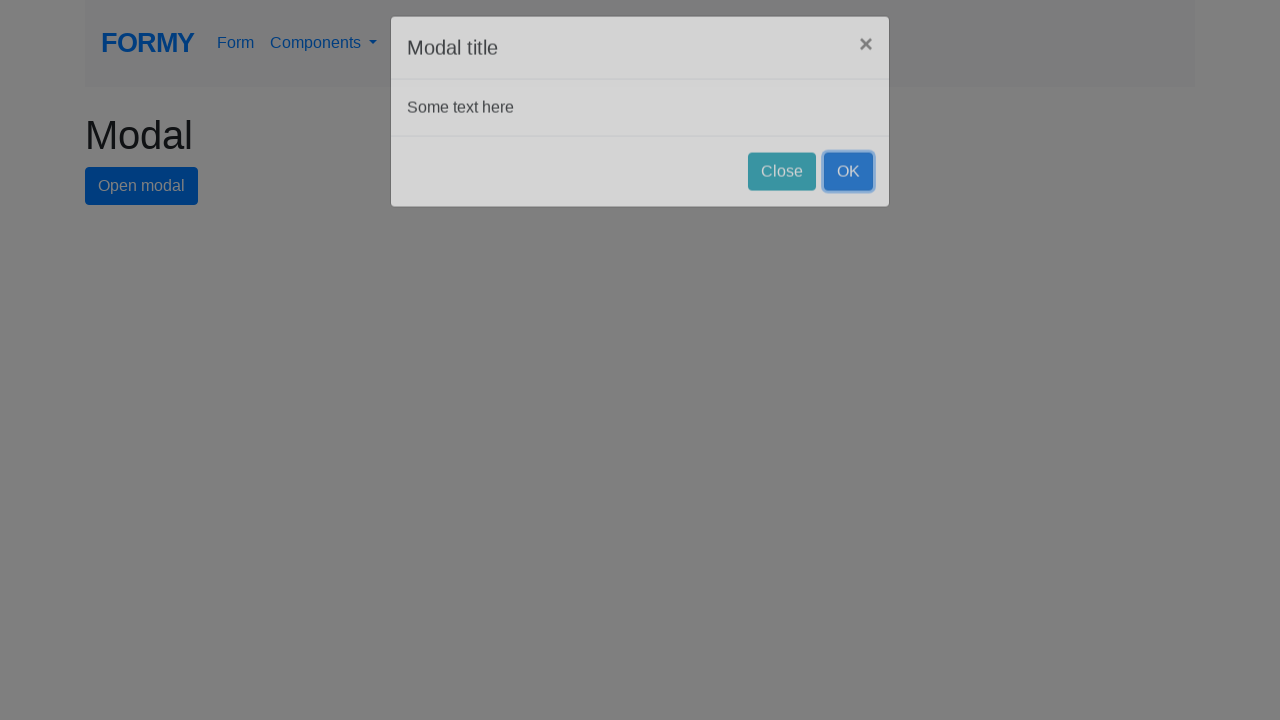

Clicked button to open modal dialog again at (142, 186) on #modal-button
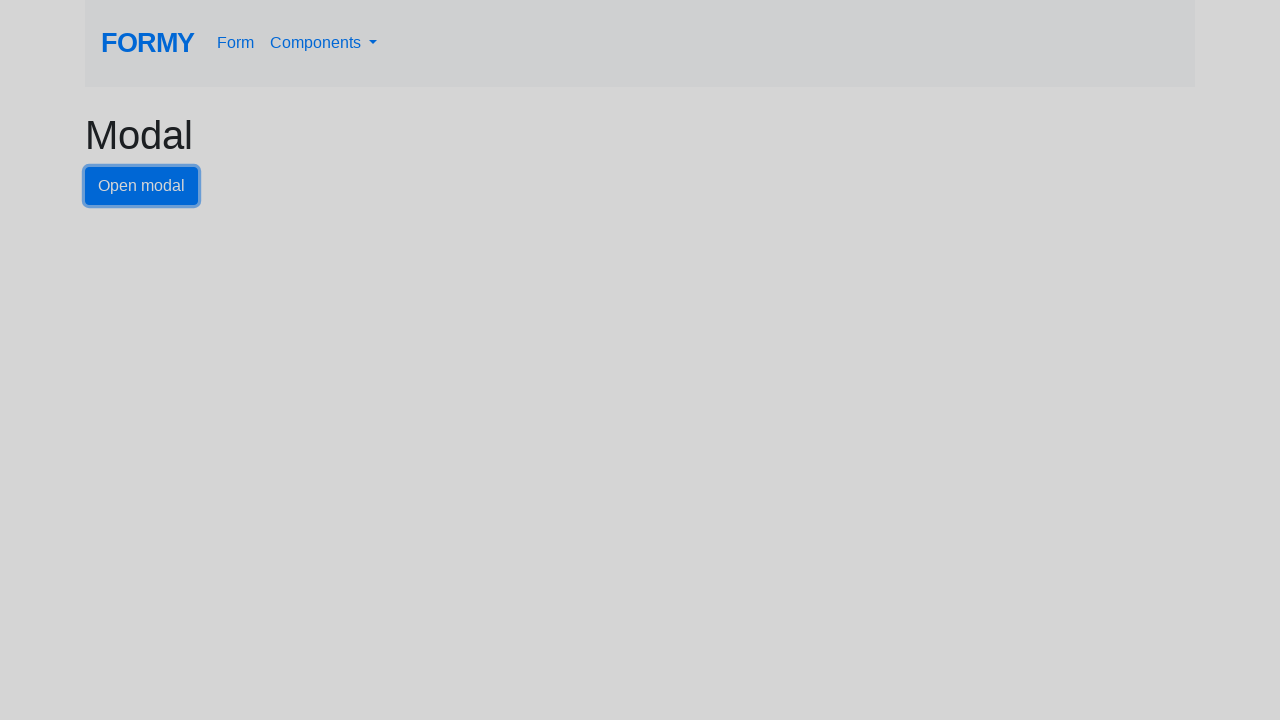

Modal dialog appeared again
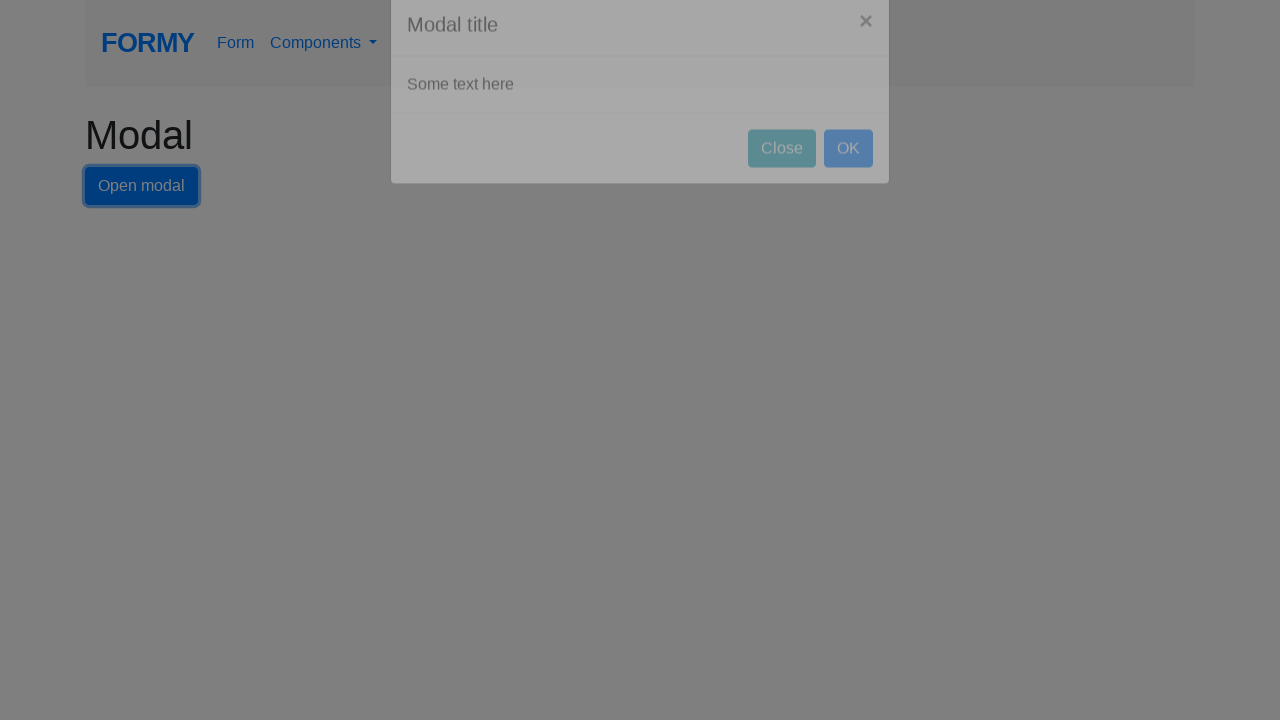

Clicked within modal body in second interaction at (640, 120) on xpath=//div[@id='exampleModal']/div/div/div[2]
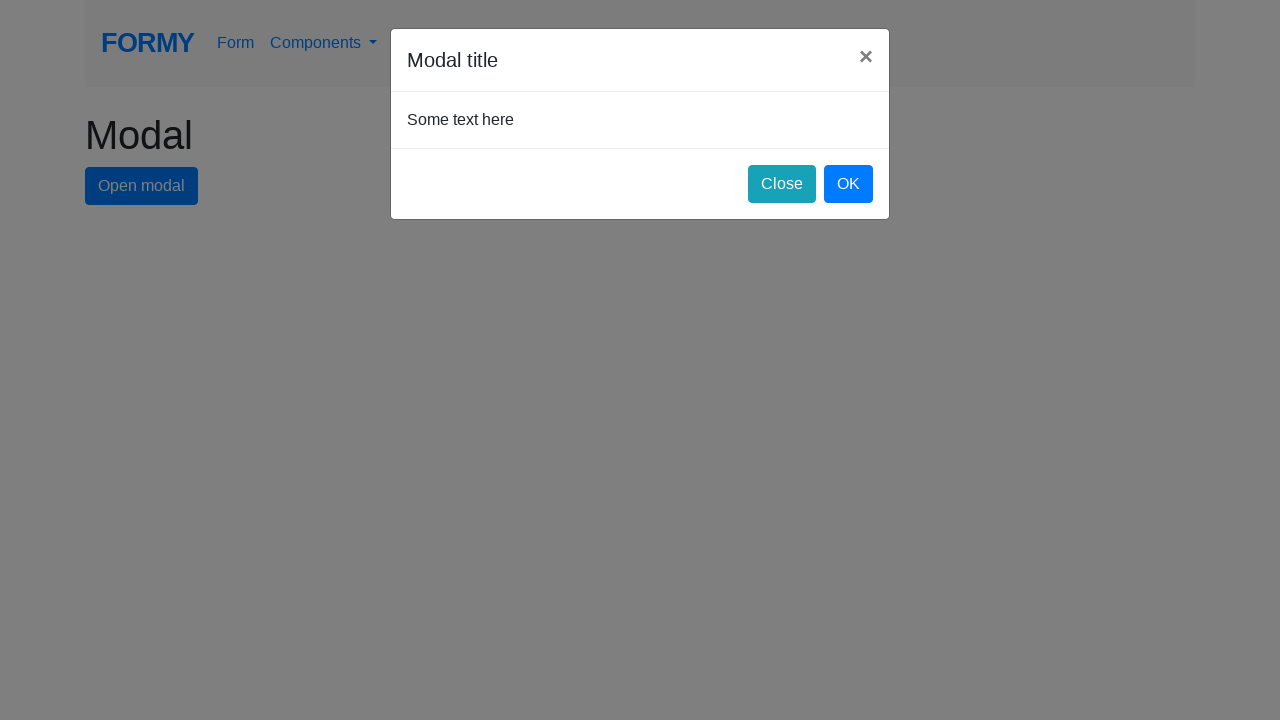

Clicked OK button on modal in second interaction at (848, 184) on #ok-button
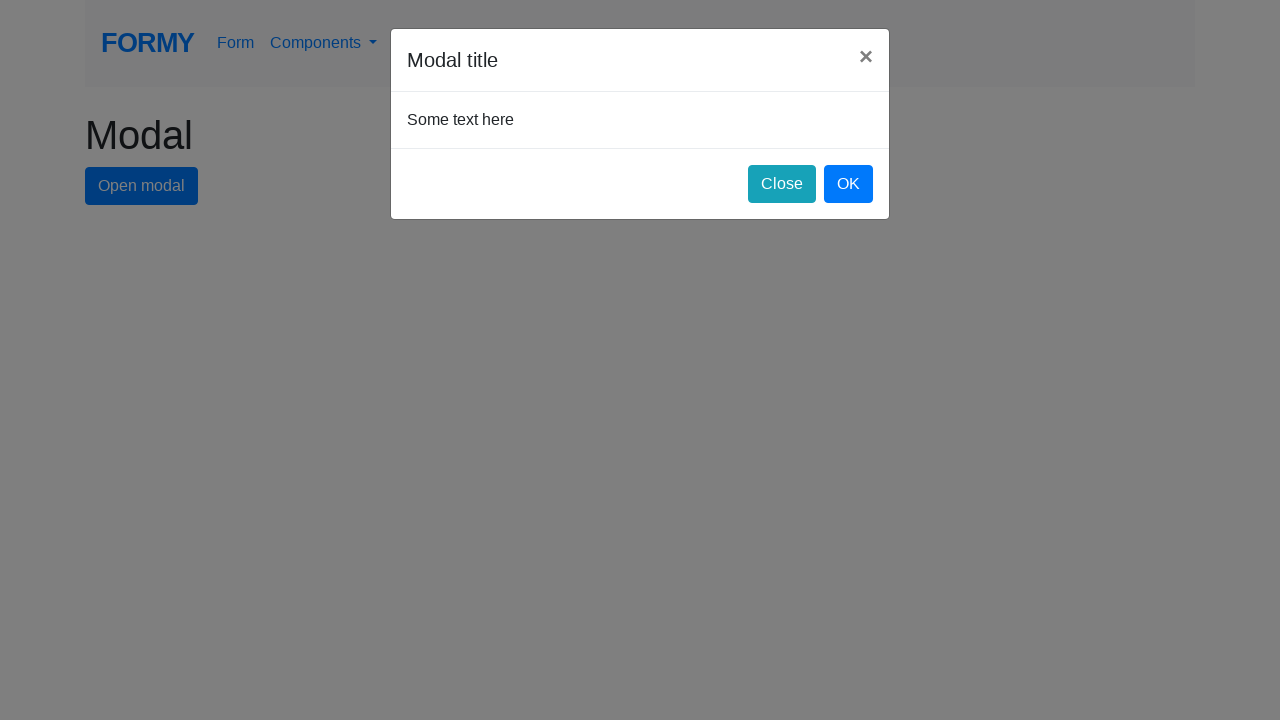

Clicked Close button to close modal in second interaction at (782, 184) on #close-button
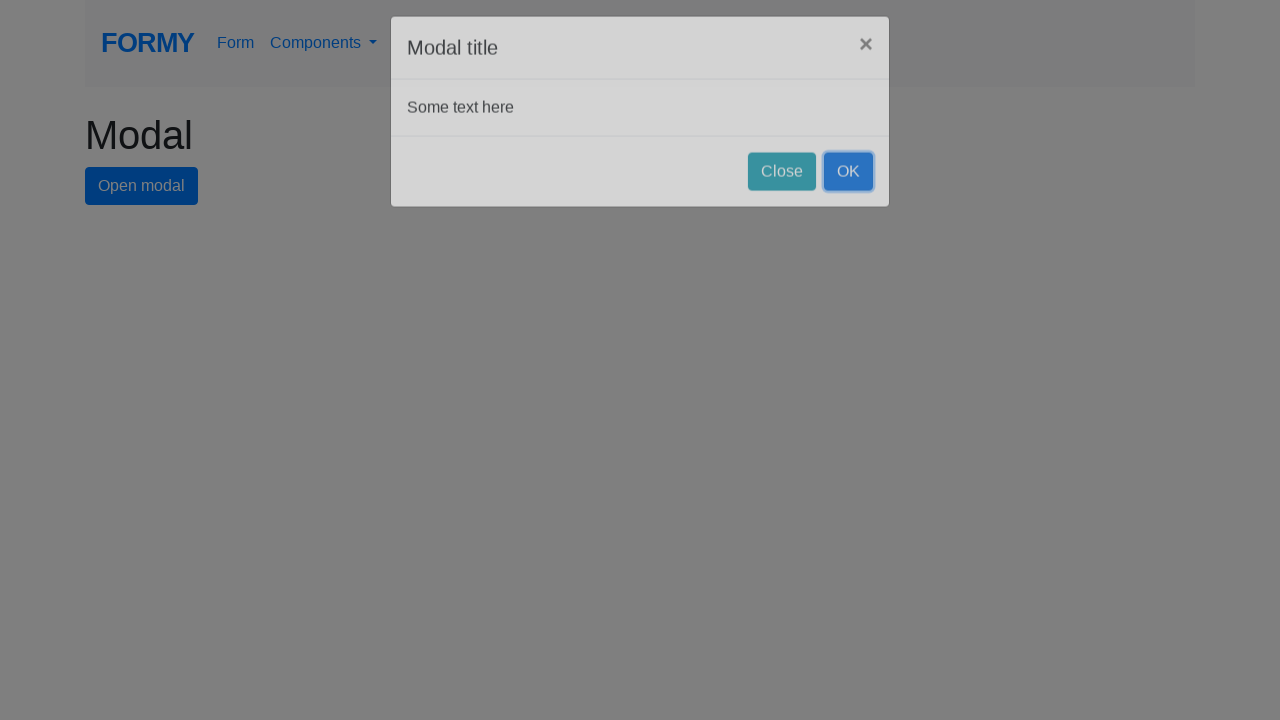

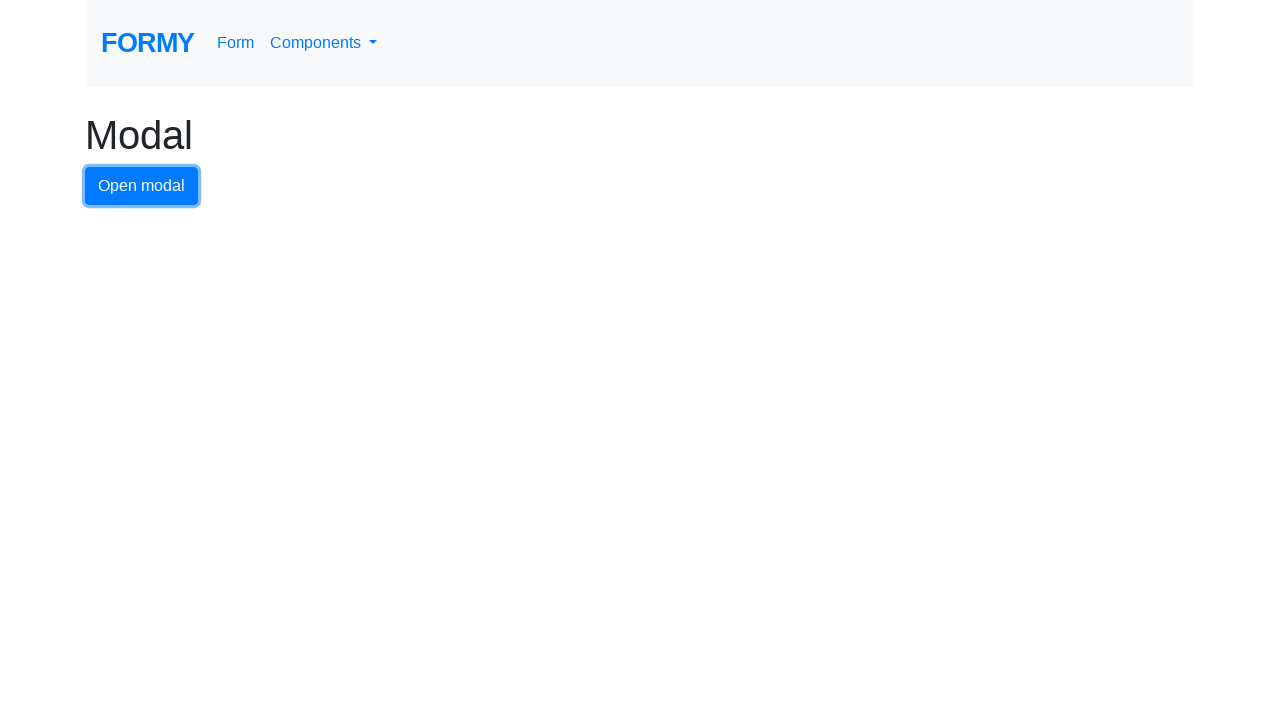